Tests explicit wait functionality by navigating to a loading images page and waiting for a landscape image element to be present, then verifying its src attribute contains "landscape".

Starting URL: https://bonigarcia.dev/selenium-webdriver-java/loading-images.html

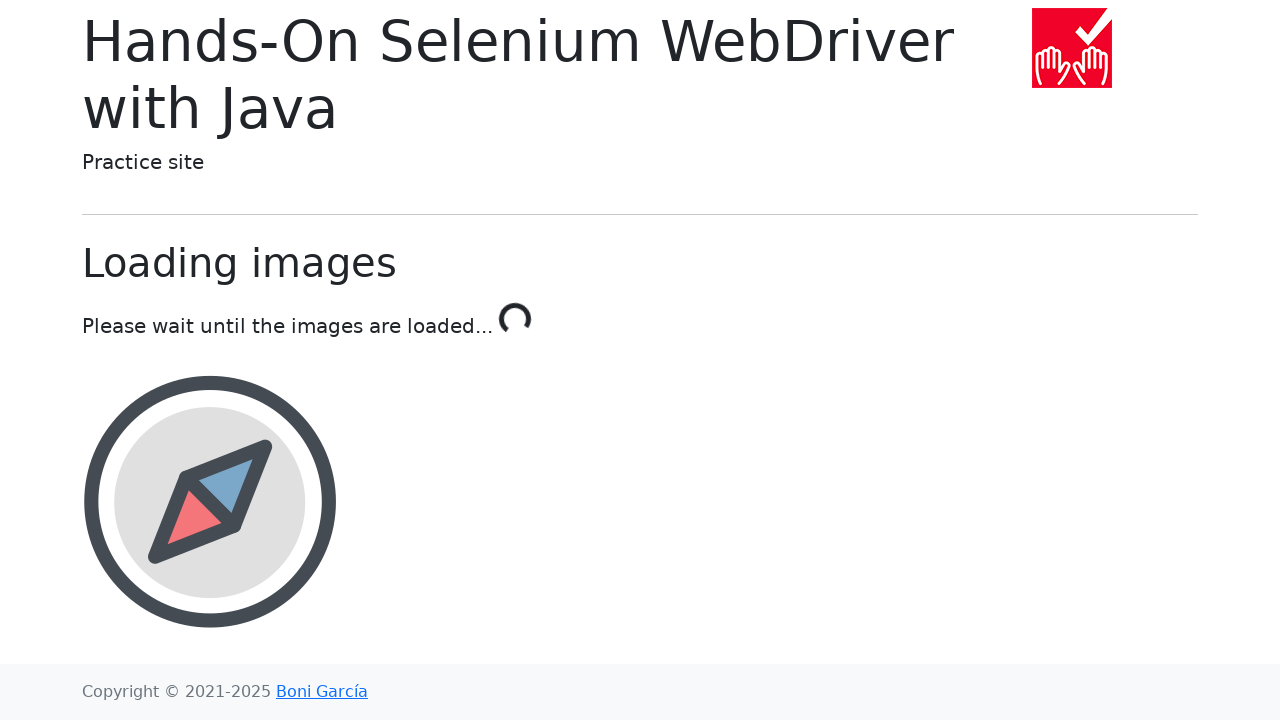

Navigated to loading images page
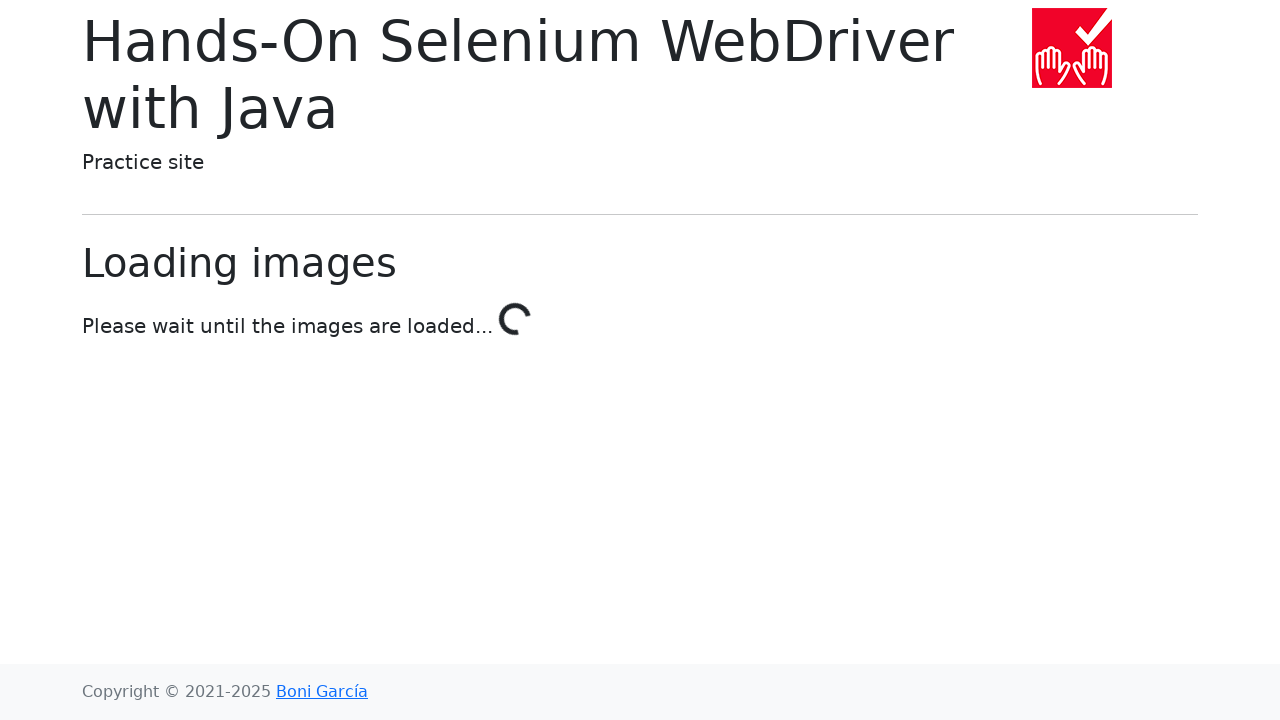

Waited for landscape image element to be present
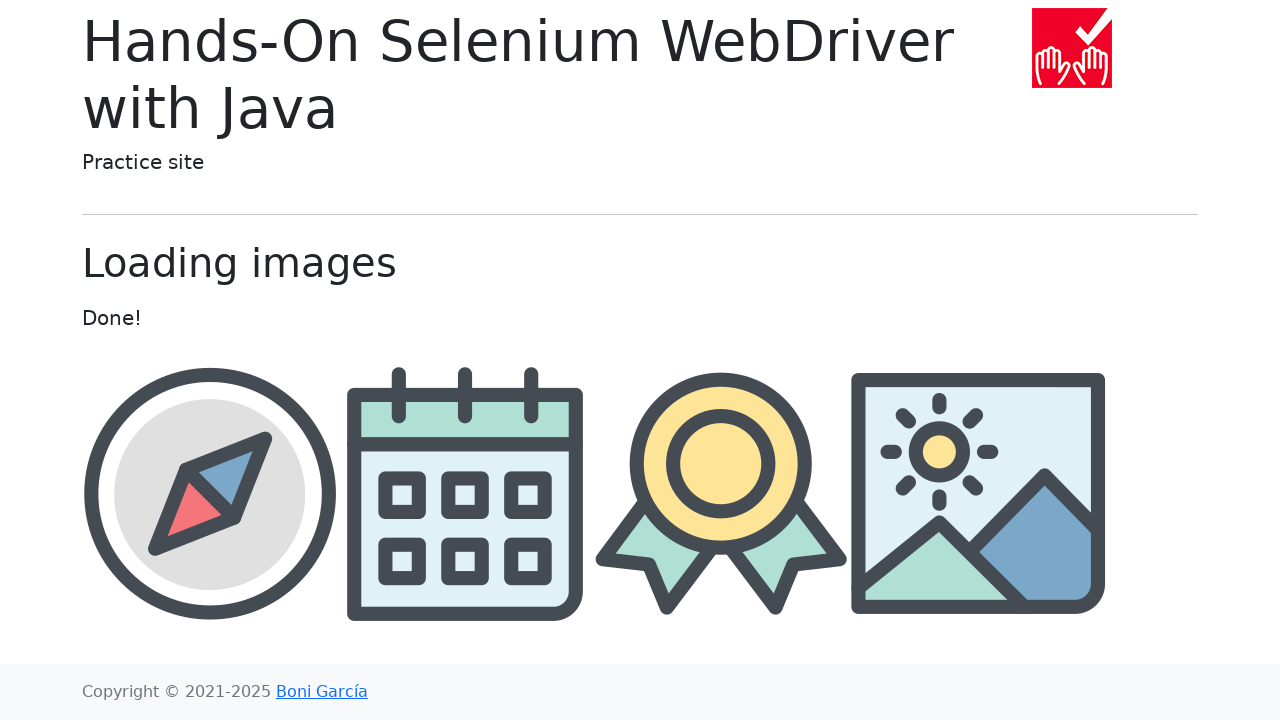

Retrieved src attribute from landscape image element
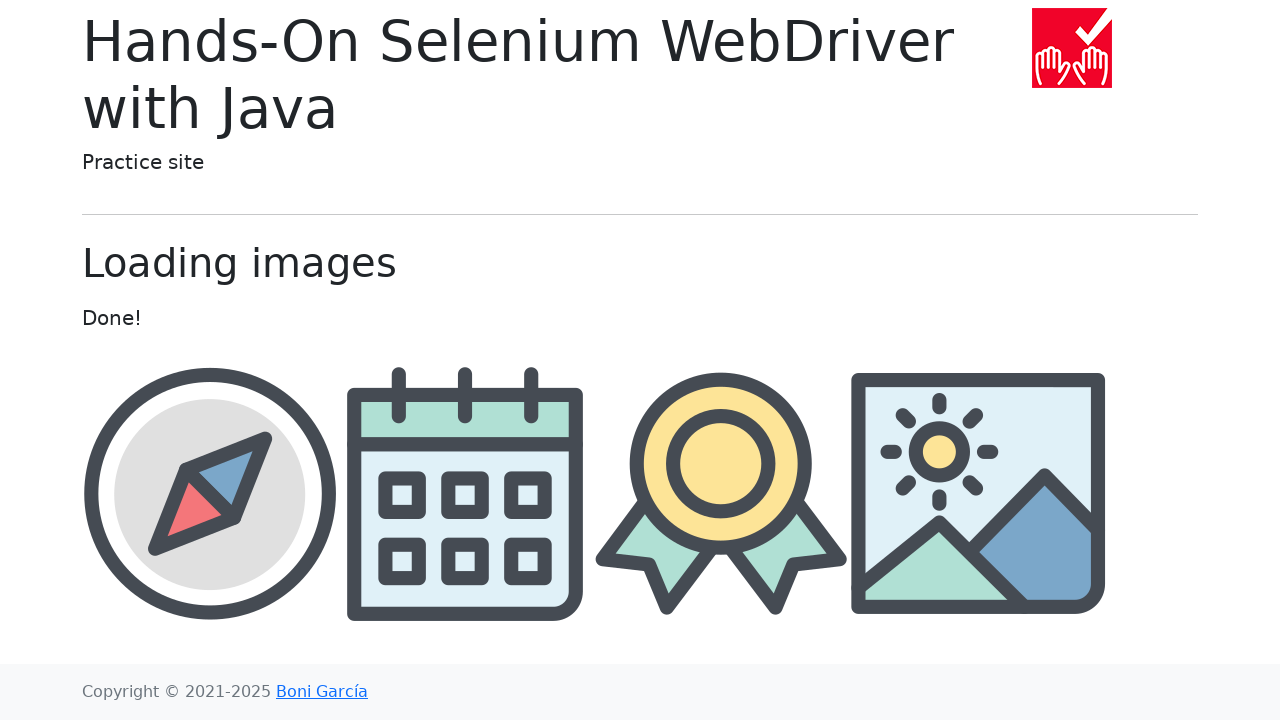

Verified src attribute contains 'landscape'
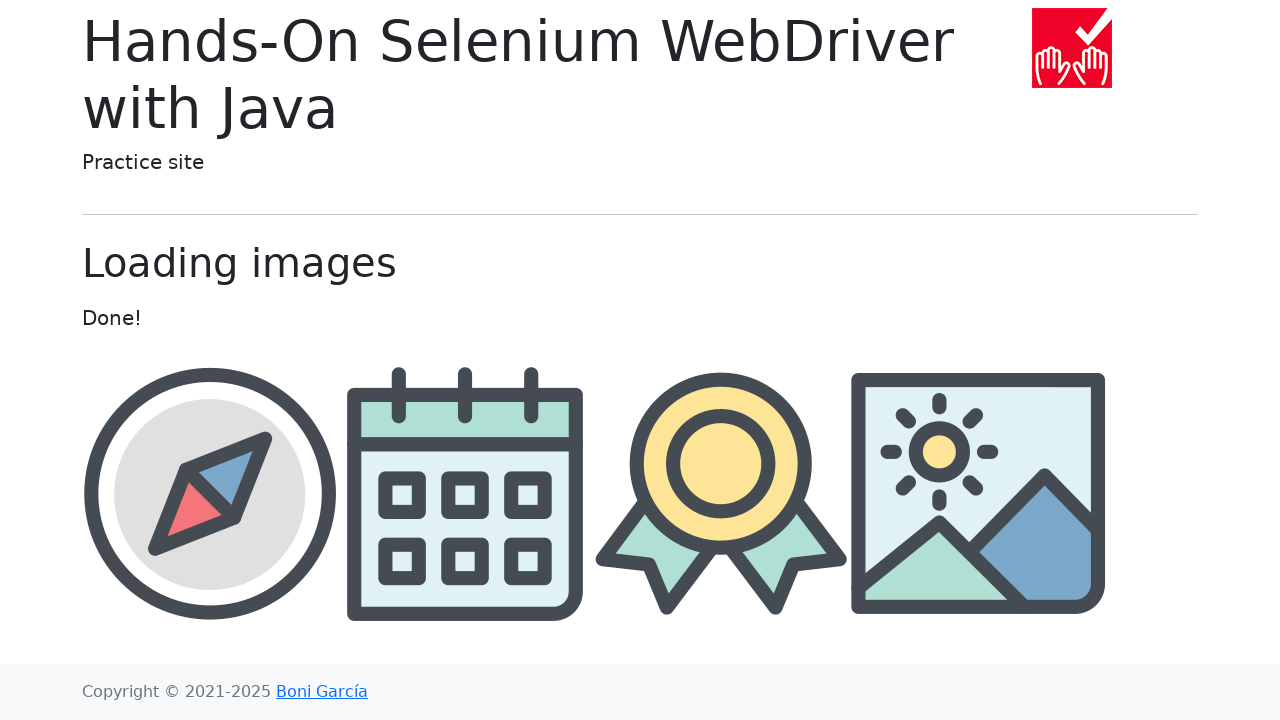

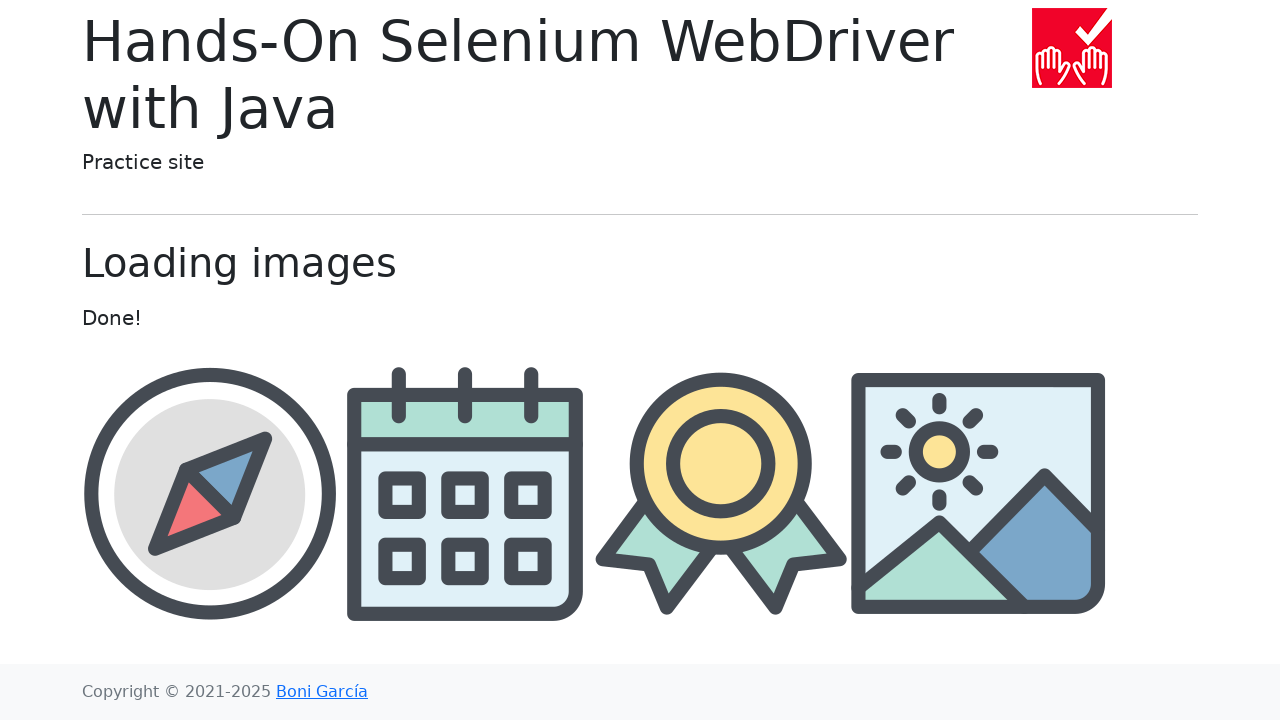